Tests JavaScript alert handling by entering a name, triggering a confirmation alert, accepting it, and verifying the alert text contains the entered name

Starting URL: https://rahulshettyacademy.com/AutomationPractice/

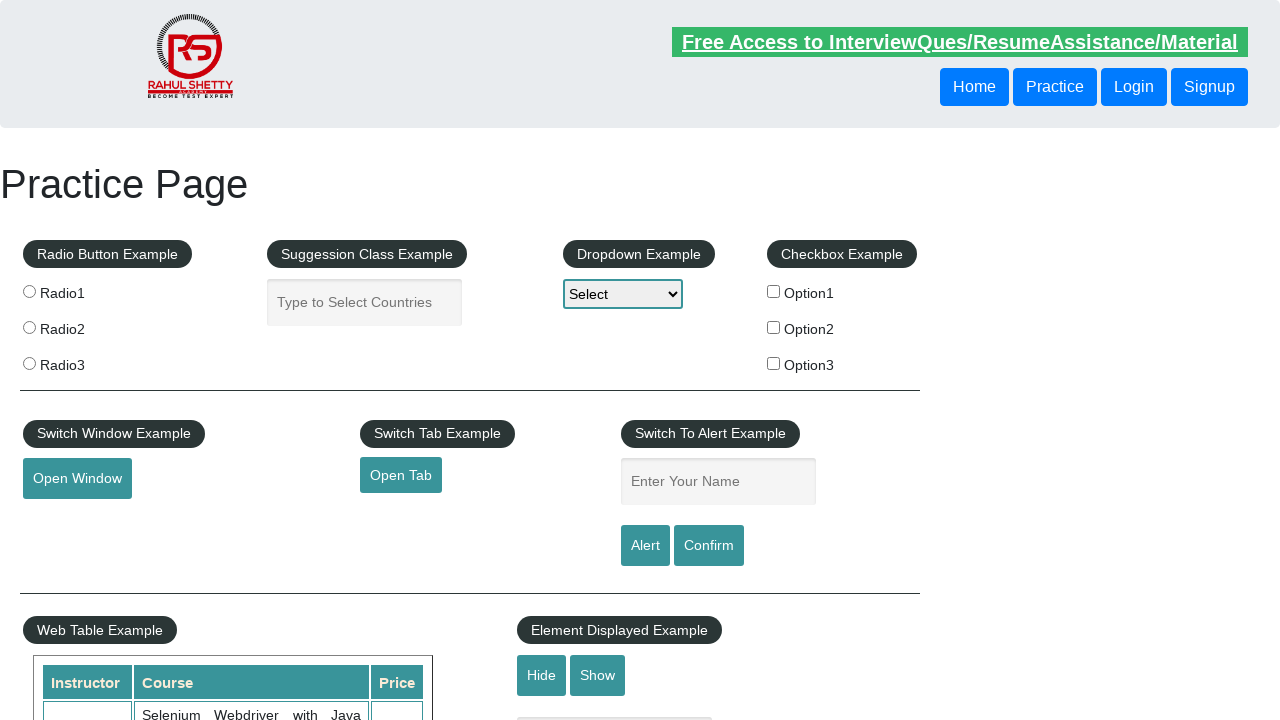

Filled name field with 'Aleksandar' on #name
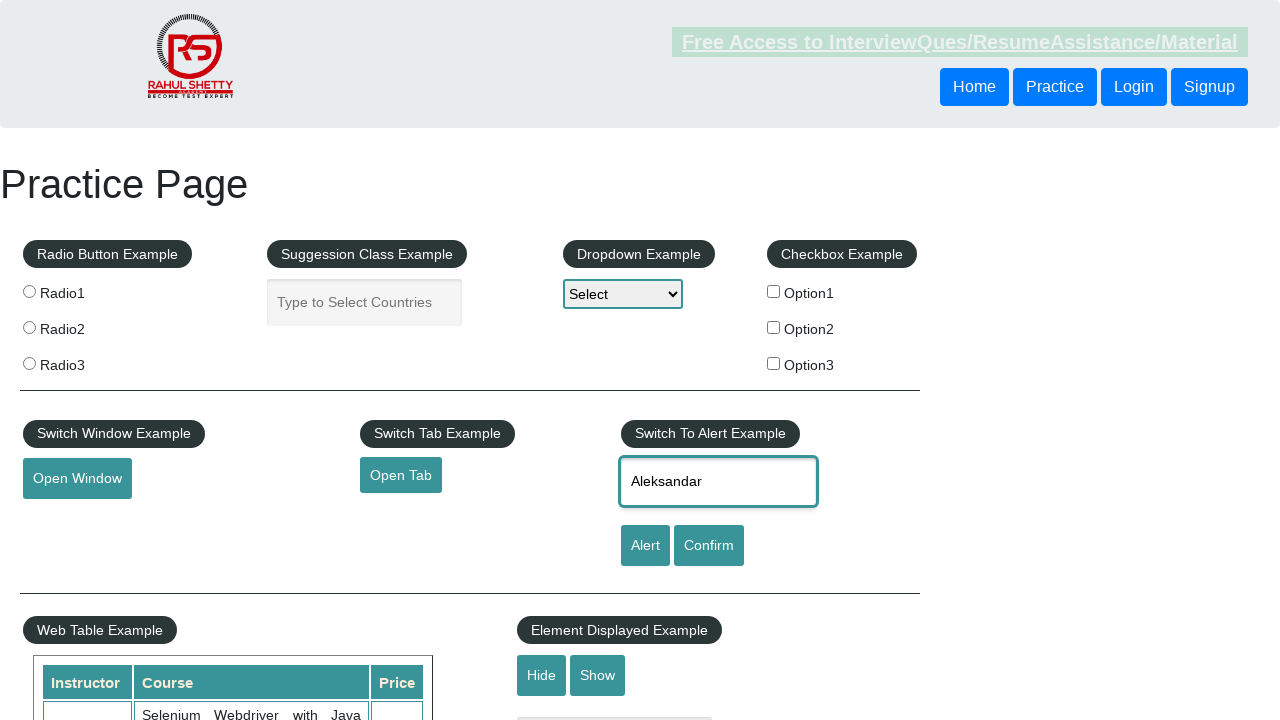

Clicked button to trigger confirmation alert at (709, 546) on input[onclick='displayConfirm()']
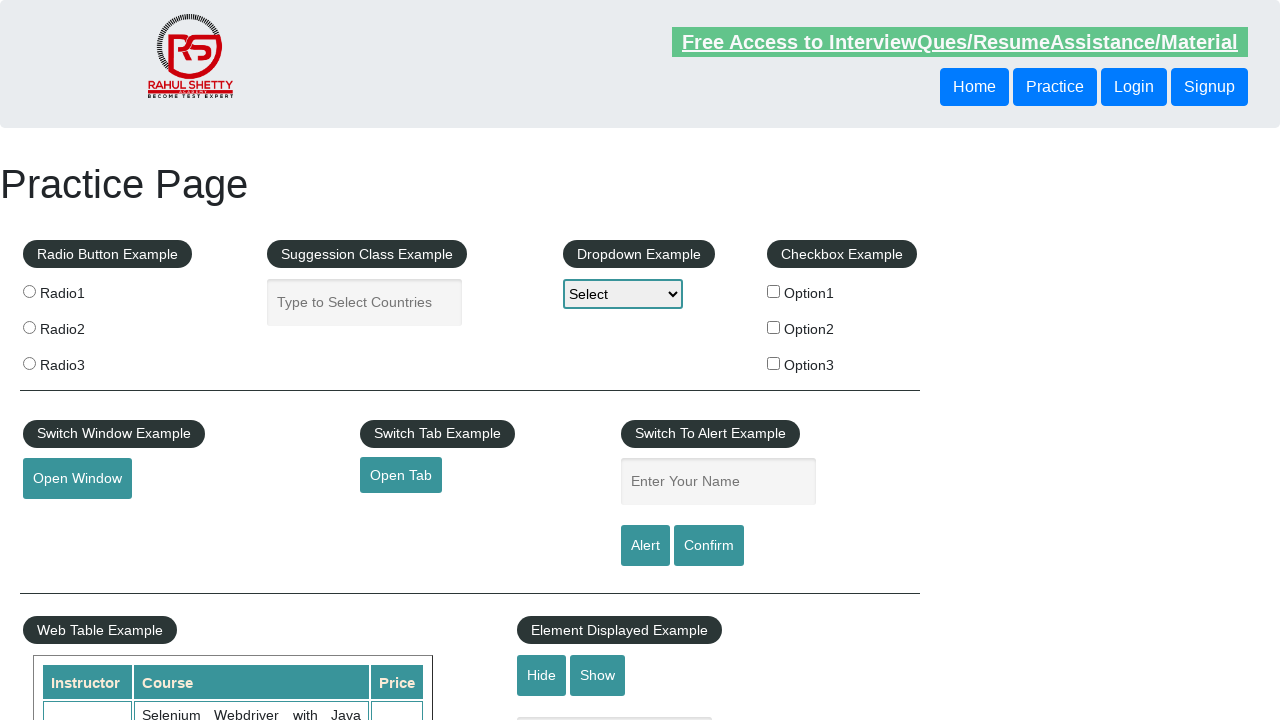

Set up dialog handler to accept alerts
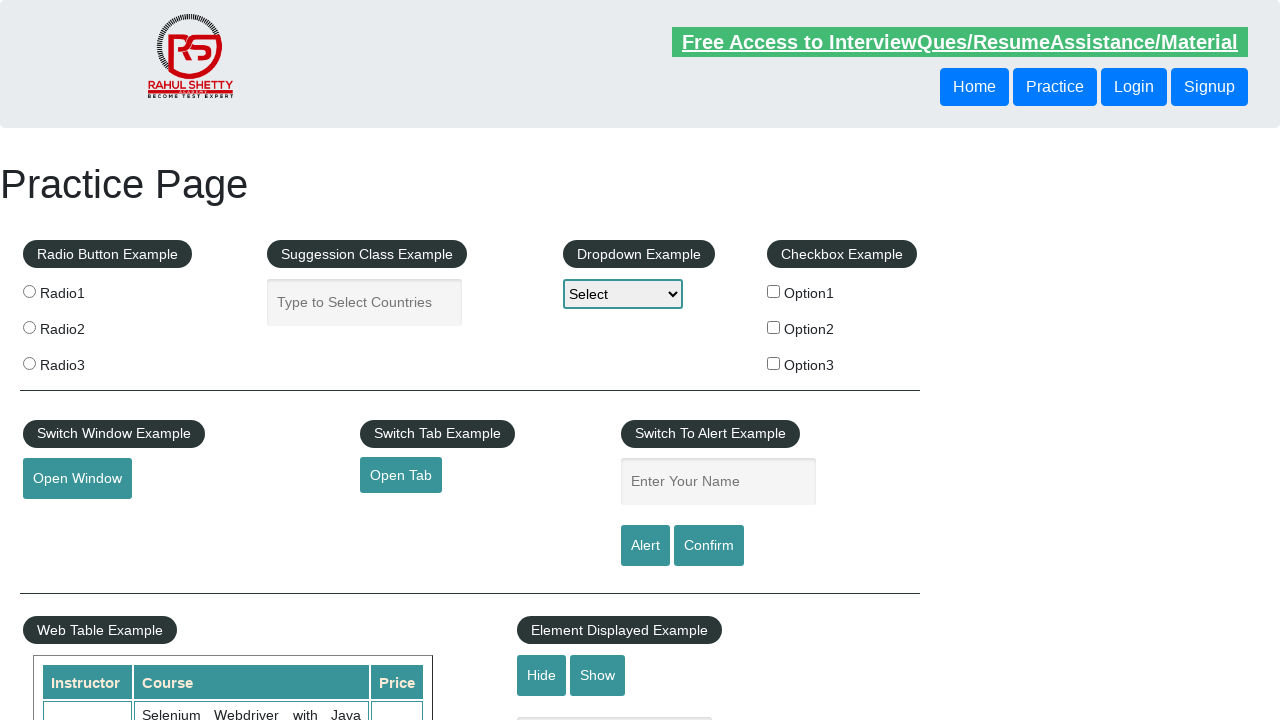

Re-clicked button to trigger alert with handler active, alert accepted automatically at (709, 546) on input[onclick='displayConfirm()']
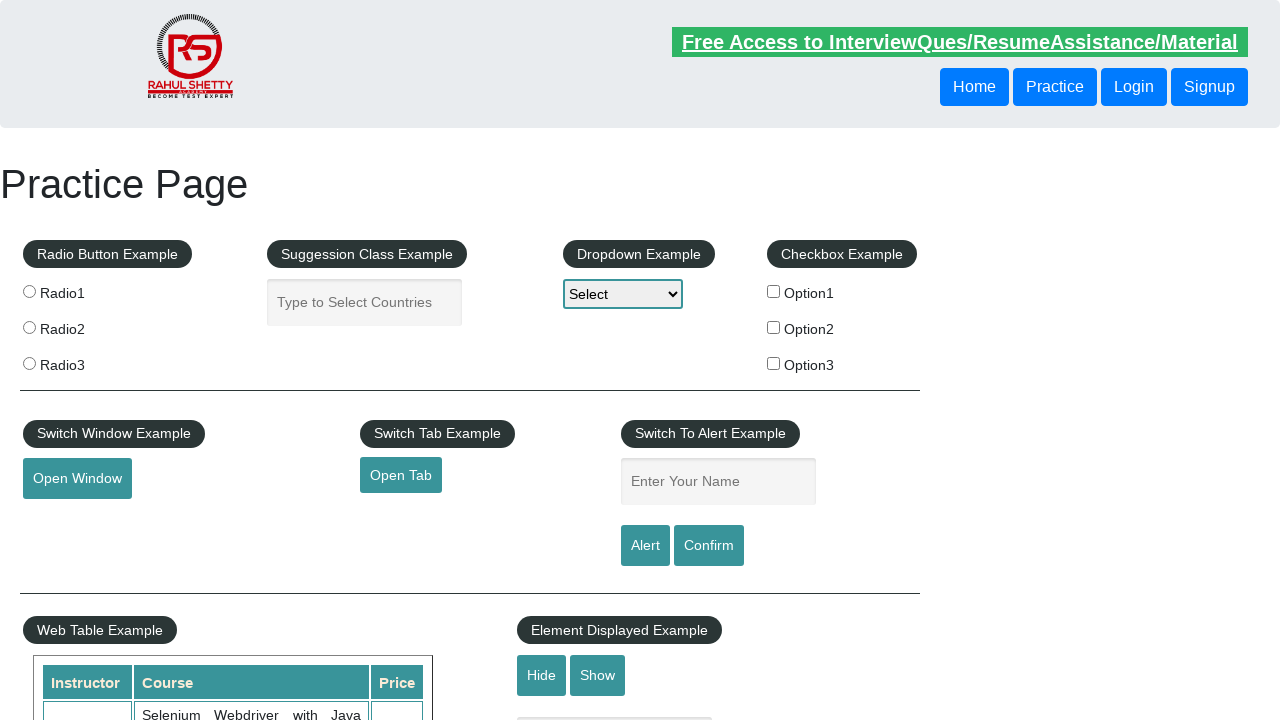

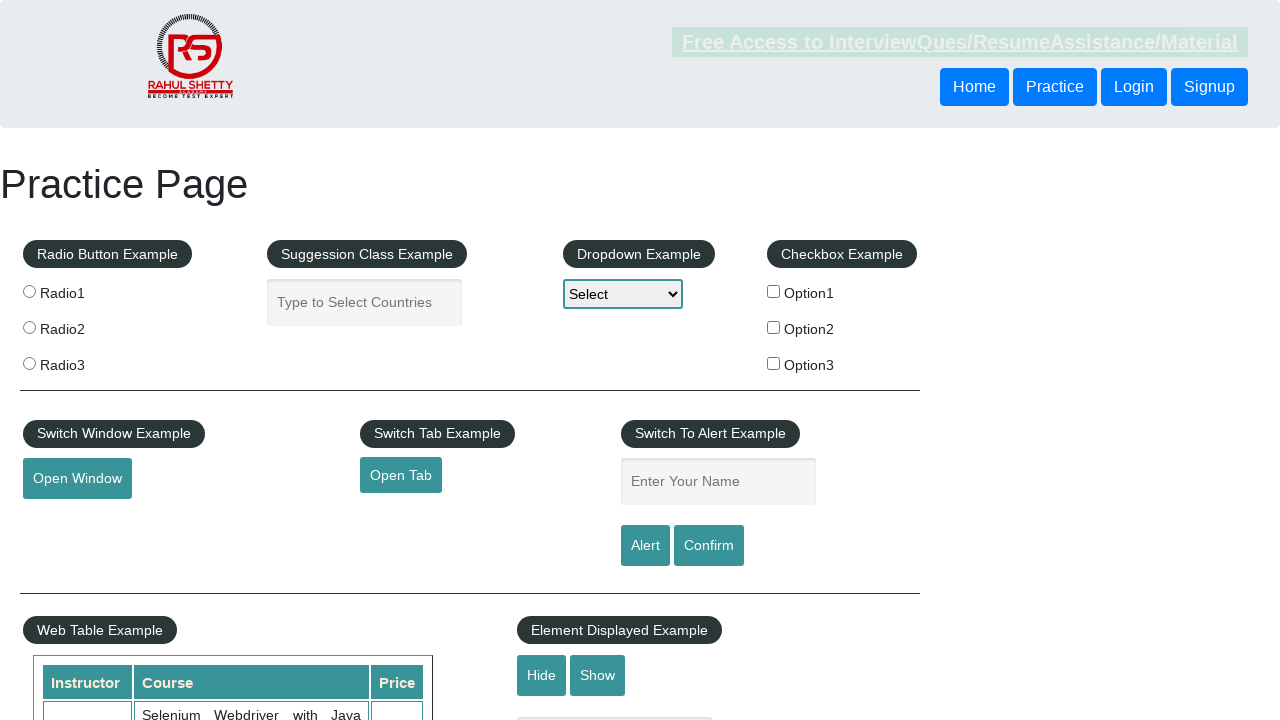